Tests that the "complete all" checkbox updates its state when individual items are completed or cleared.

Starting URL: https://demo.playwright.dev/todomvc

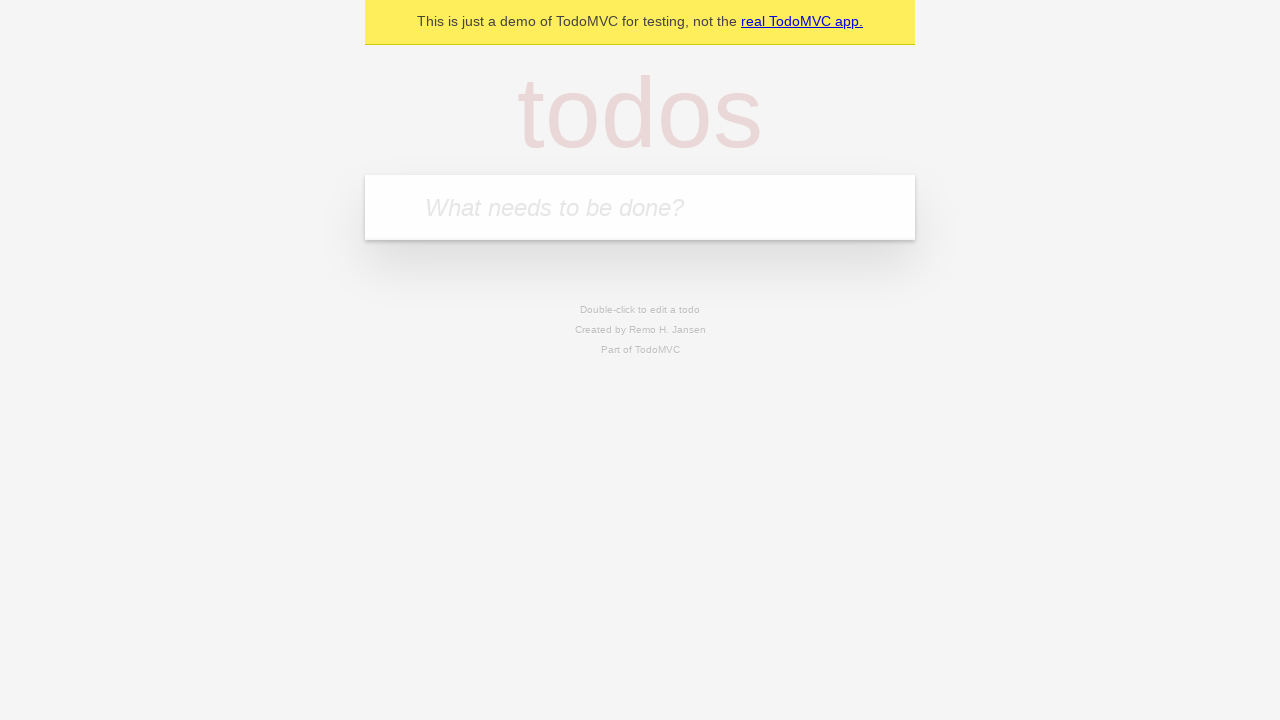

Filled new todo field with 'buy some cheese' on internal:attr=[placeholder="What needs to be done?"i]
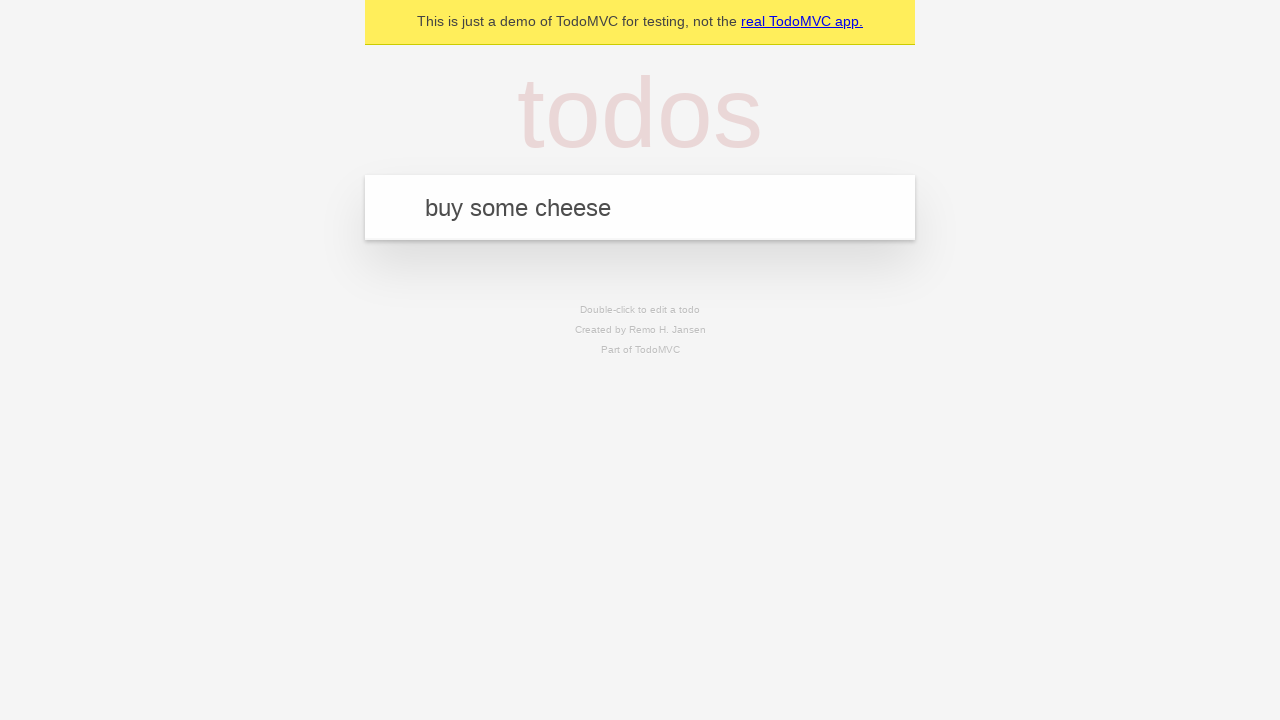

Pressed Enter to add todo 'buy some cheese' on internal:attr=[placeholder="What needs to be done?"i]
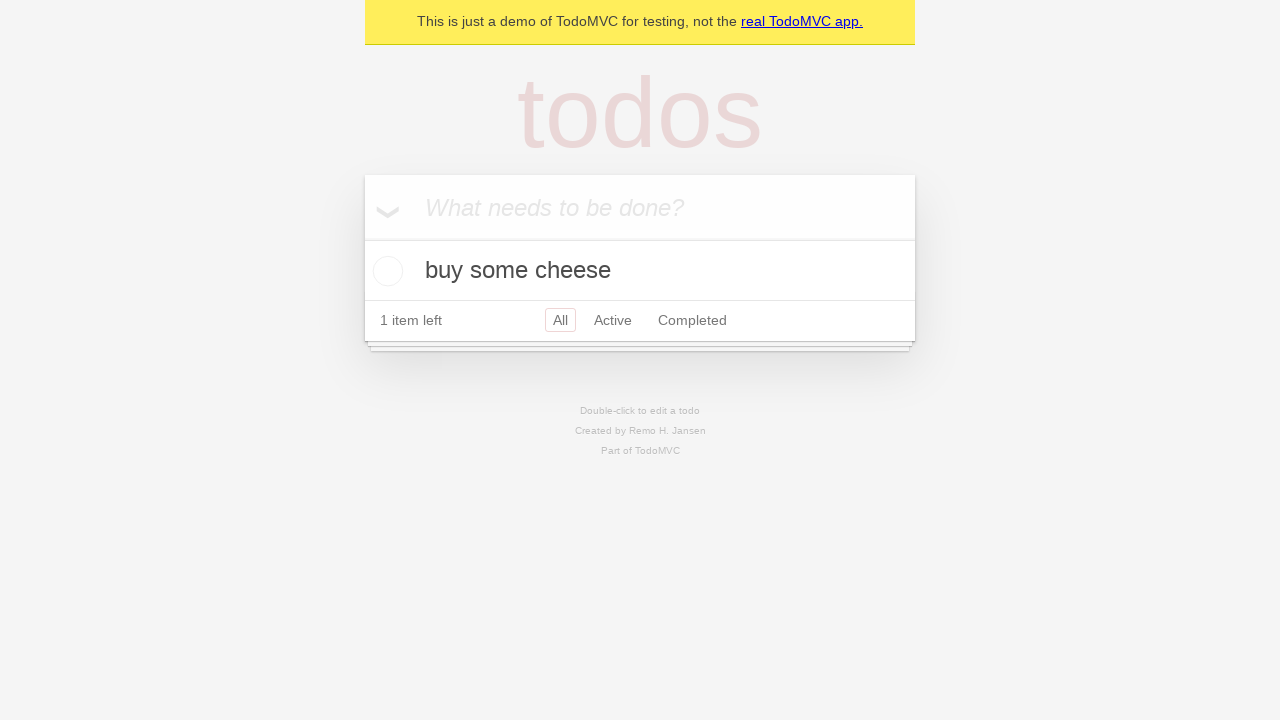

Filled new todo field with 'feed the cat' on internal:attr=[placeholder="What needs to be done?"i]
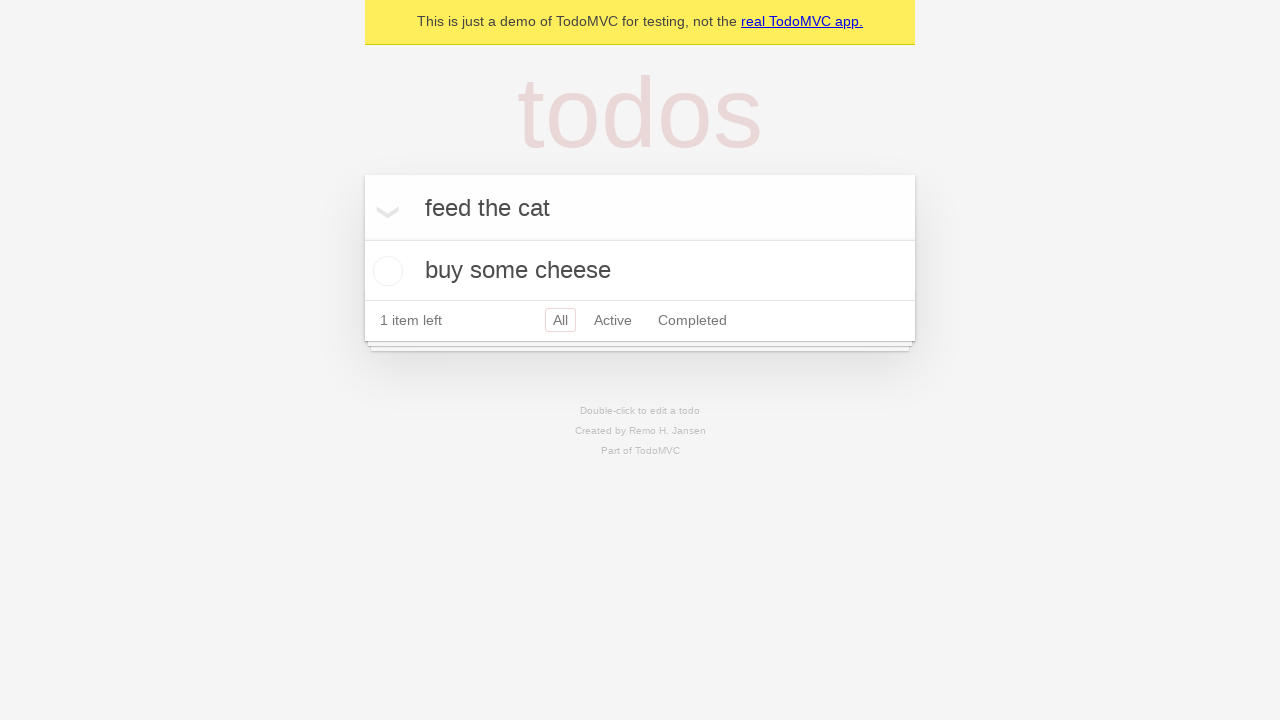

Pressed Enter to add todo 'feed the cat' on internal:attr=[placeholder="What needs to be done?"i]
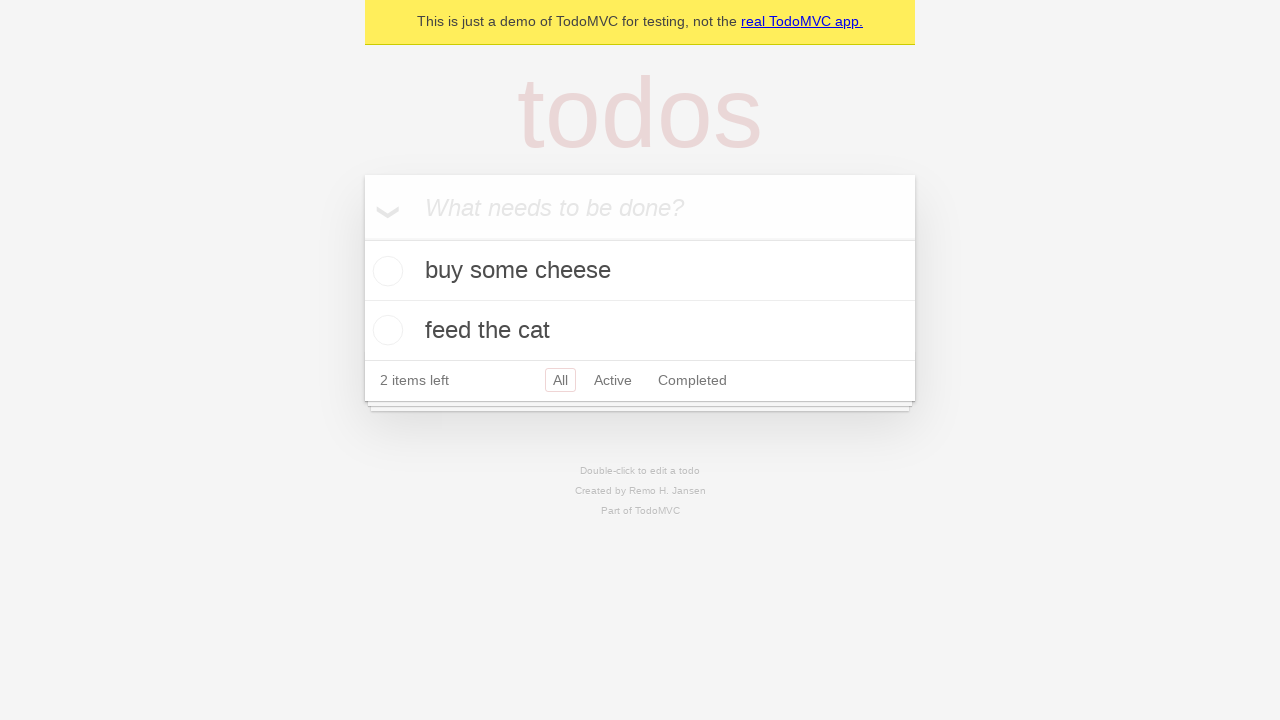

Filled new todo field with 'book a doctors appointment' on internal:attr=[placeholder="What needs to be done?"i]
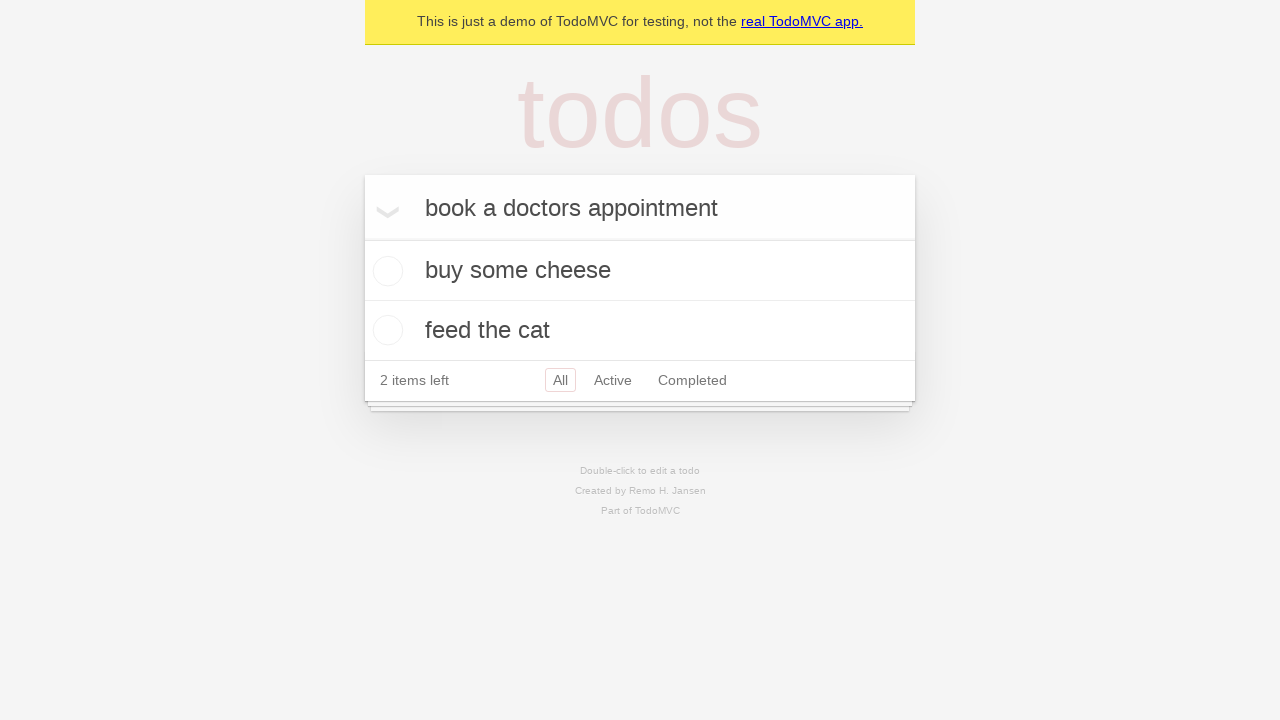

Pressed Enter to add todo 'book a doctors appointment' on internal:attr=[placeholder="What needs to be done?"i]
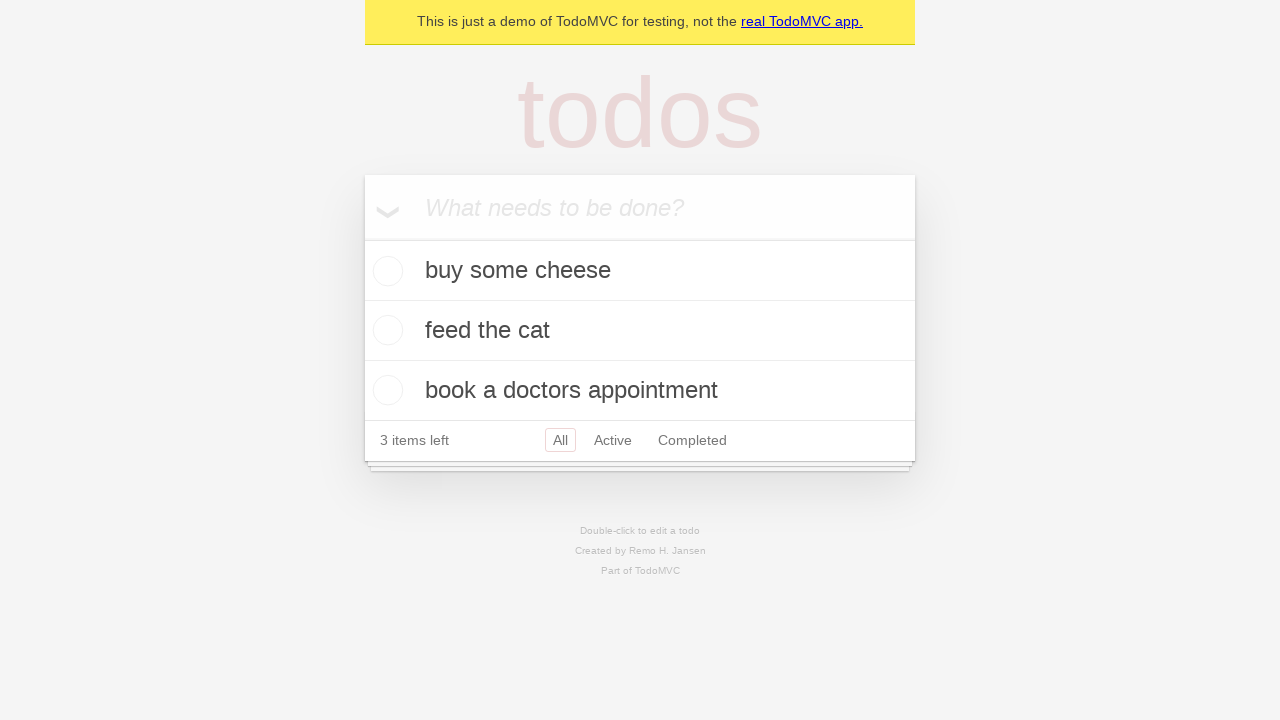

All 3 todos loaded and visible
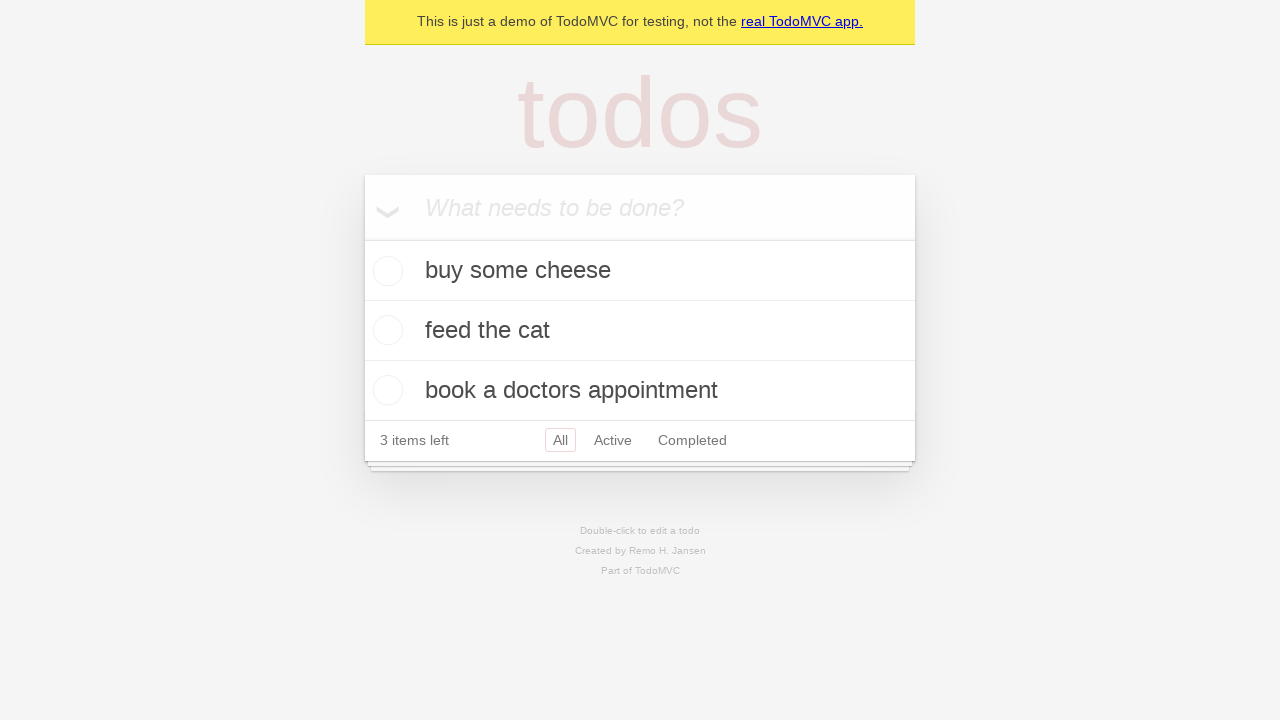

Clicked 'Mark all as complete' checkbox to check all todos at (362, 238) on internal:label="Mark all as complete"i
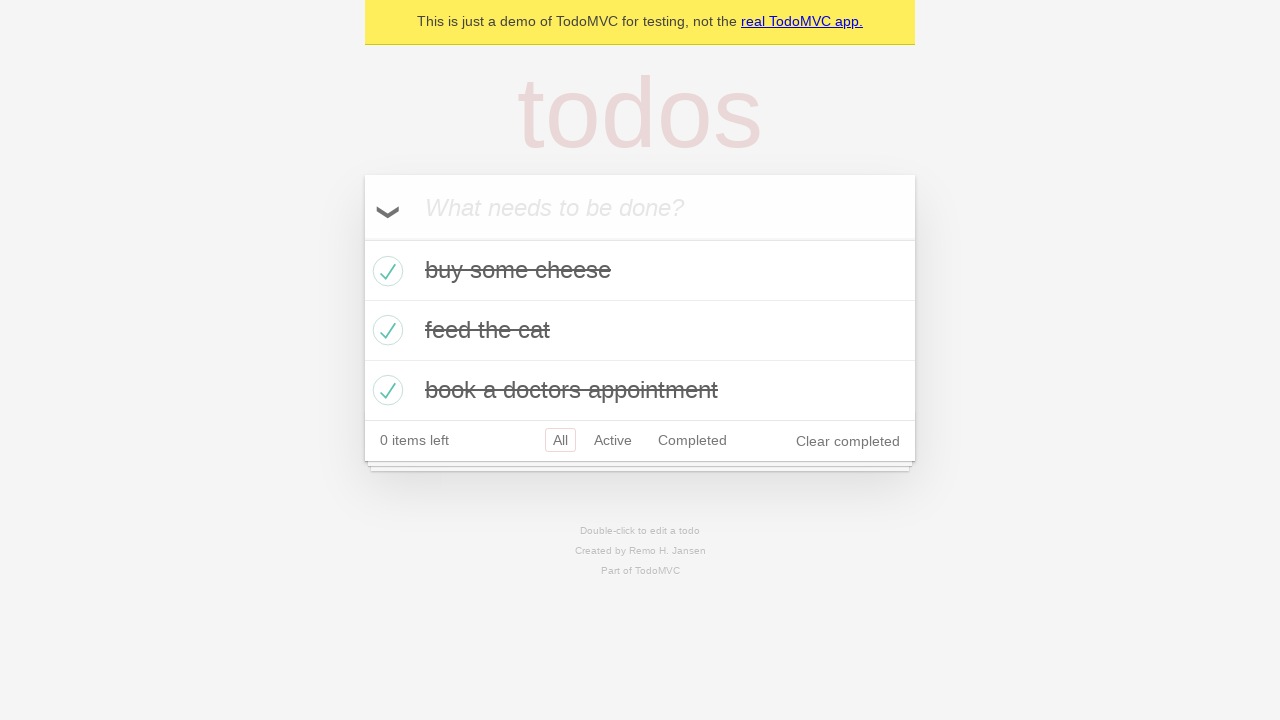

Unchecked the first todo item at (385, 271) on [data-testid="todo-item"] >> nth=0 >> internal:role=checkbox
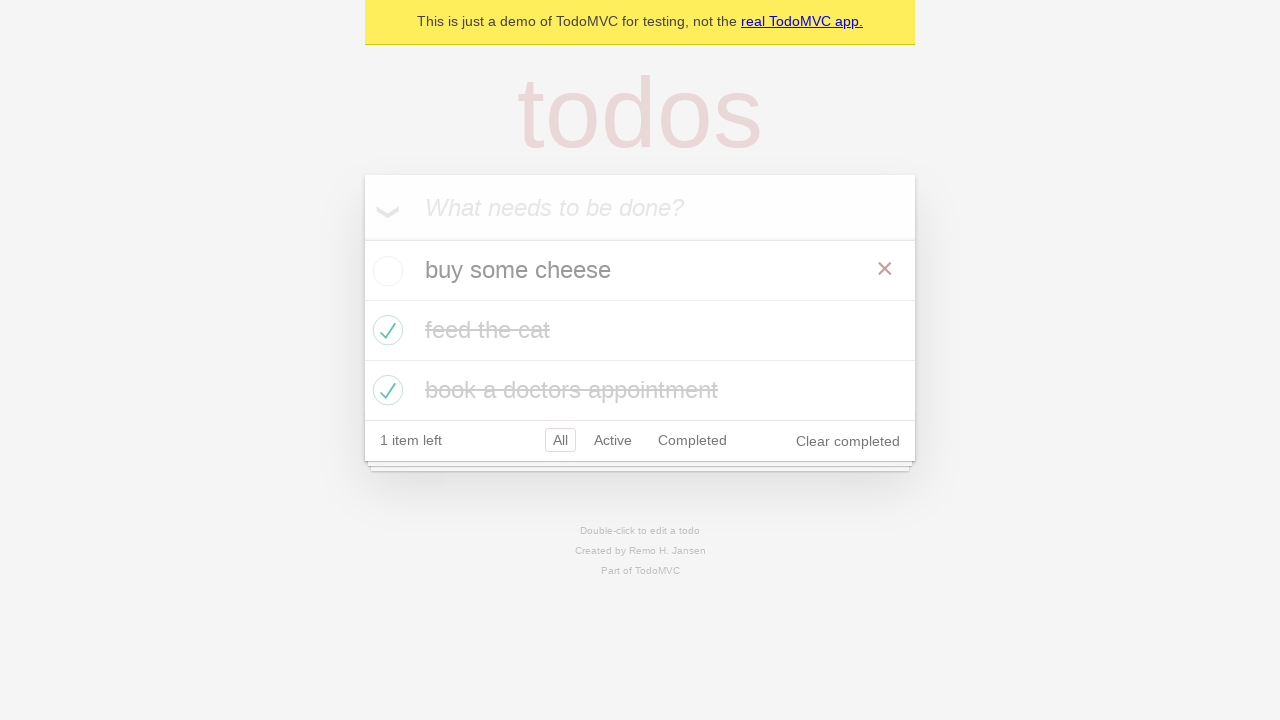

Re-checked the first todo item at (385, 271) on [data-testid="todo-item"] >> nth=0 >> internal:role=checkbox
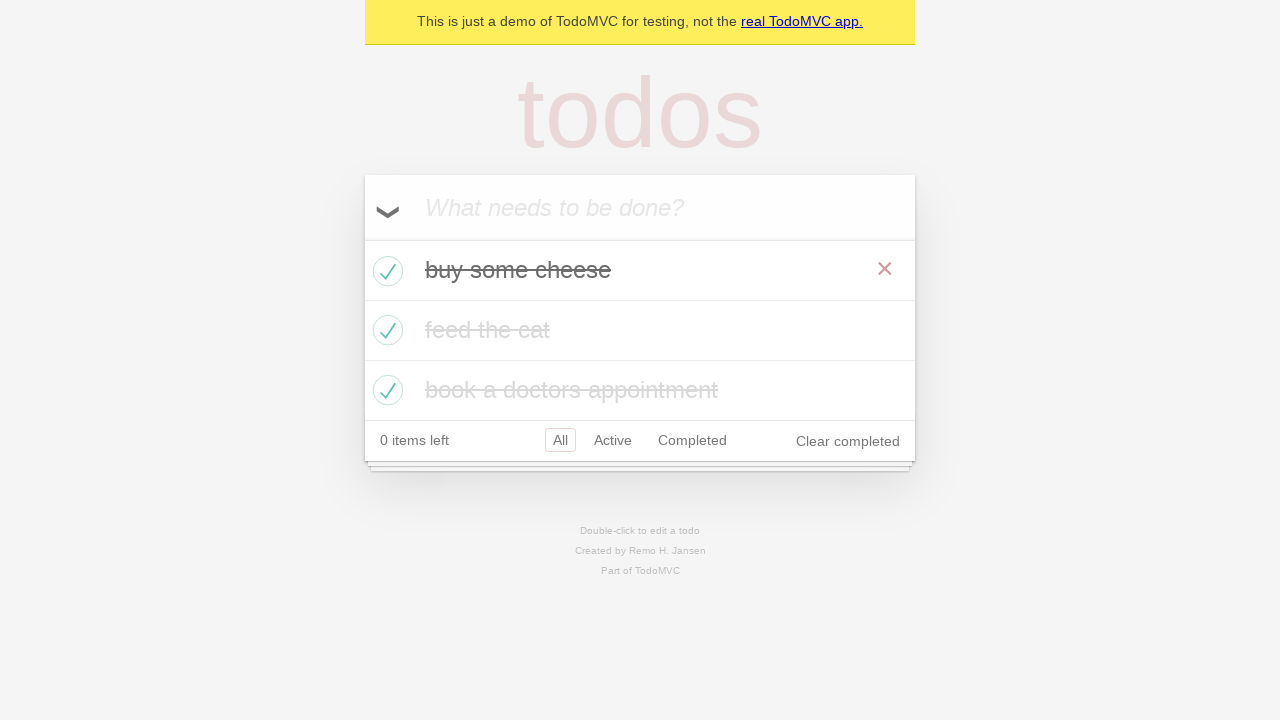

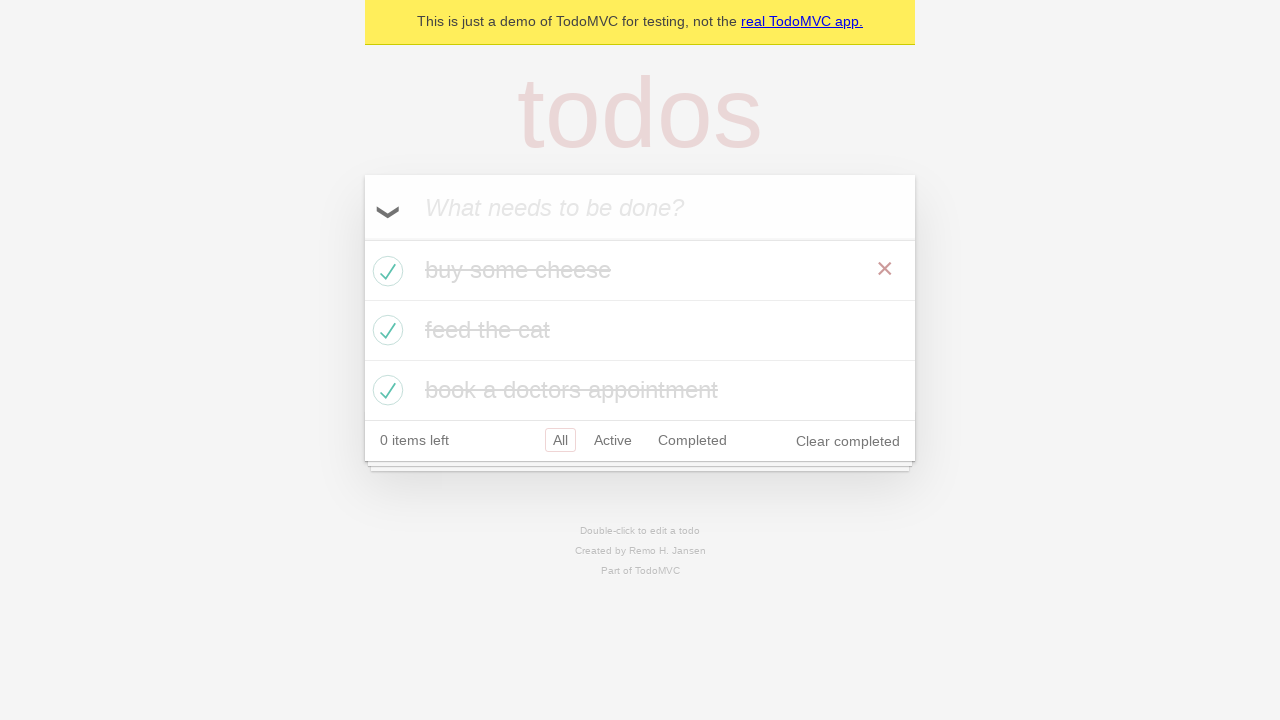